Tests notification messages by repeatedly clicking a link to trigger different notification messages

Starting URL: https://the-internet.herokuapp.com/notification_message_rendered

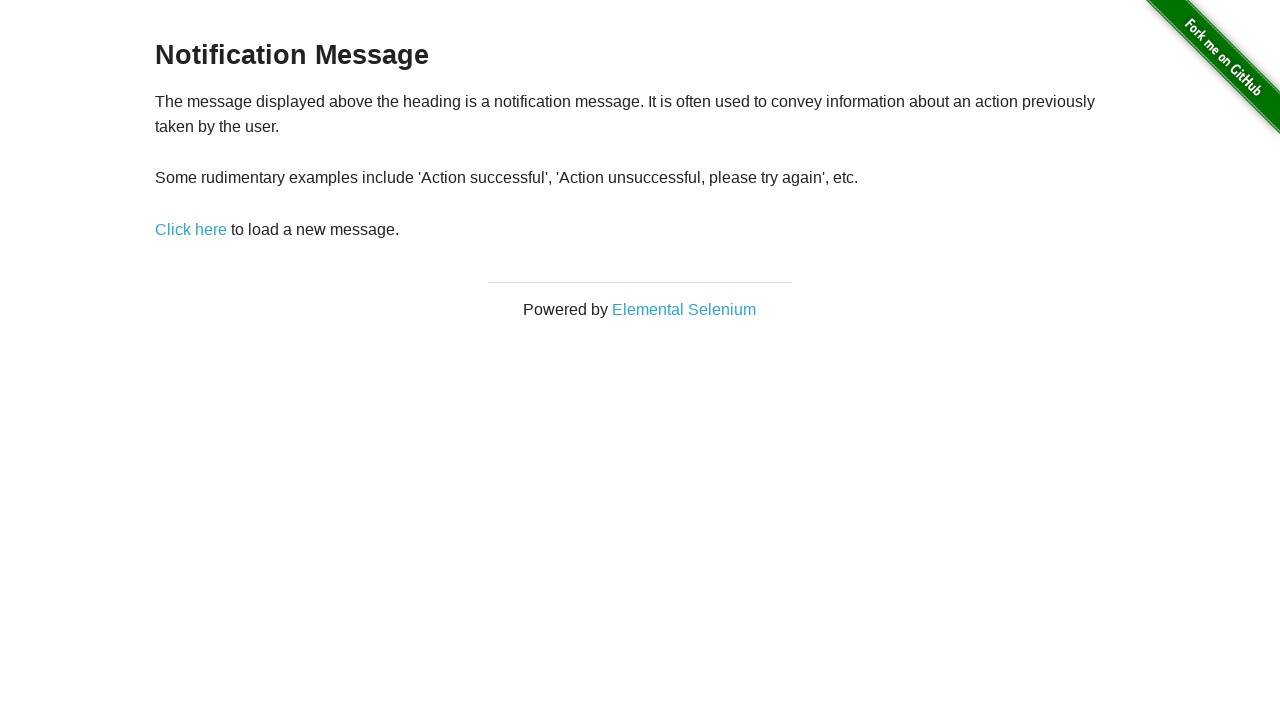

Clicked 'Click here' link (iteration 1) at (191, 229) on a:has-text('Click here')
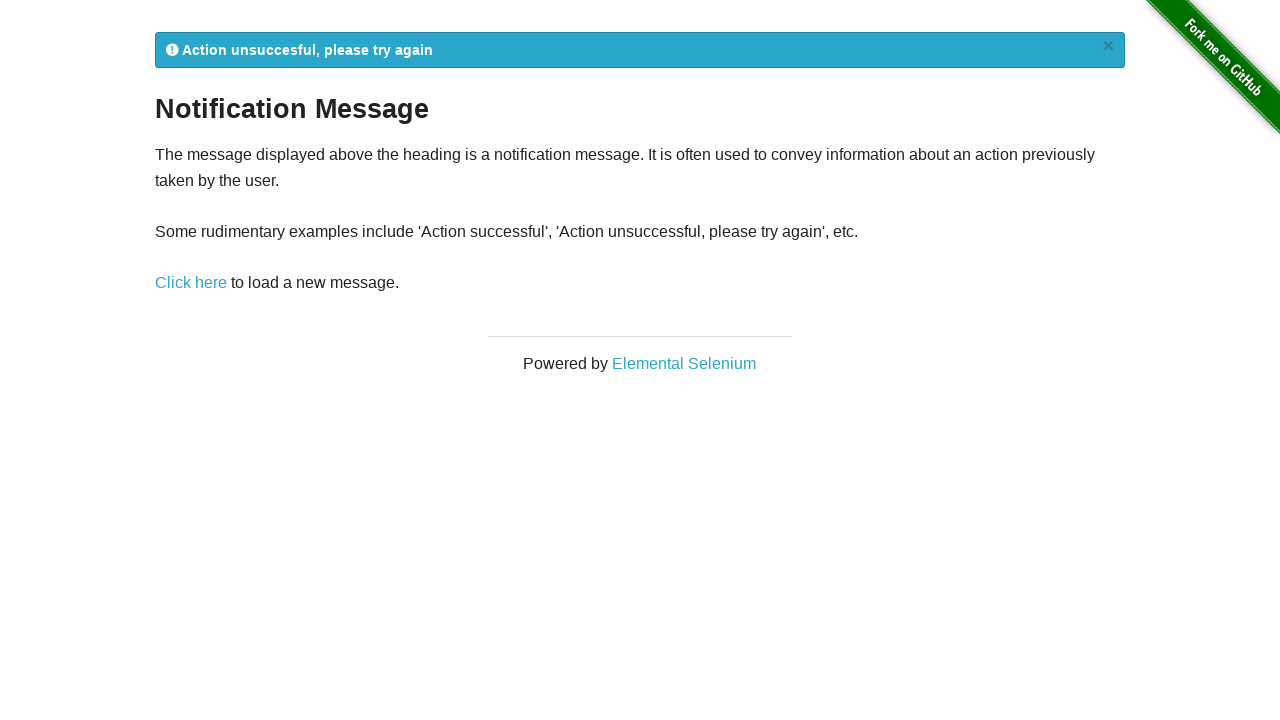

Notification message appeared
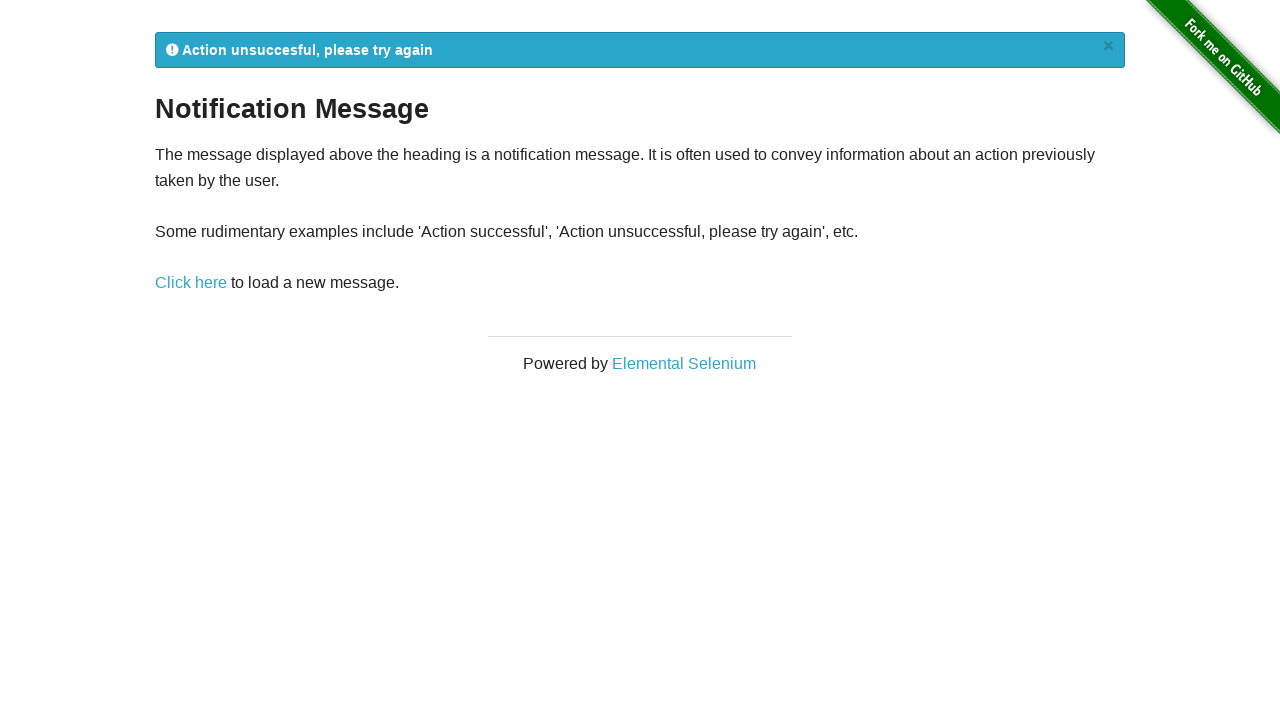

Navigated back to notification page
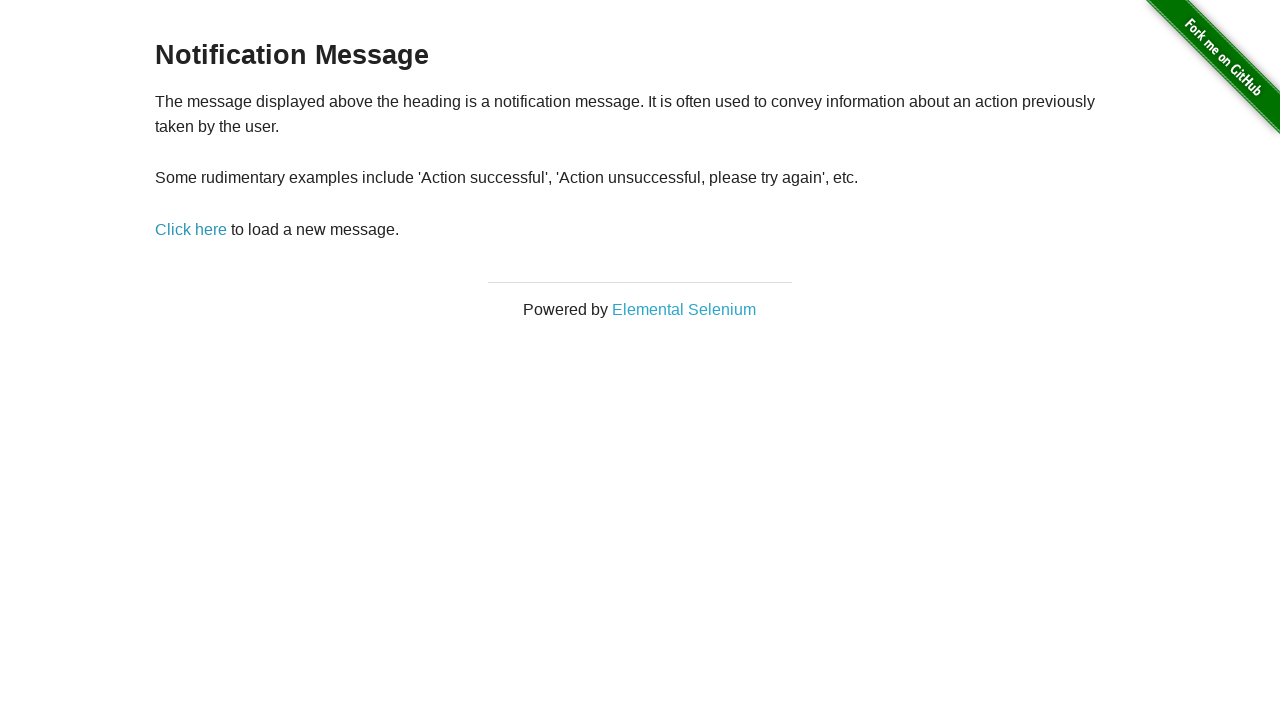

Clicked 'Click here' link (iteration 2) at (191, 229) on a:has-text('Click here')
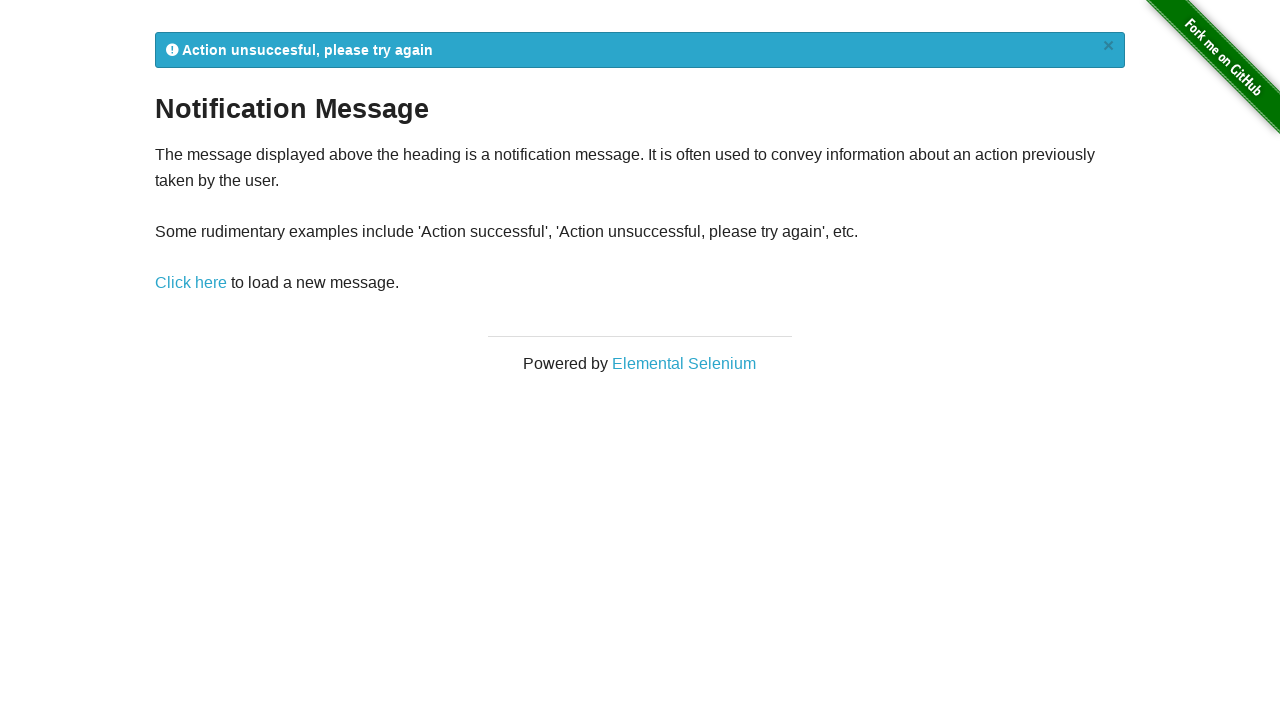

Notification message appeared
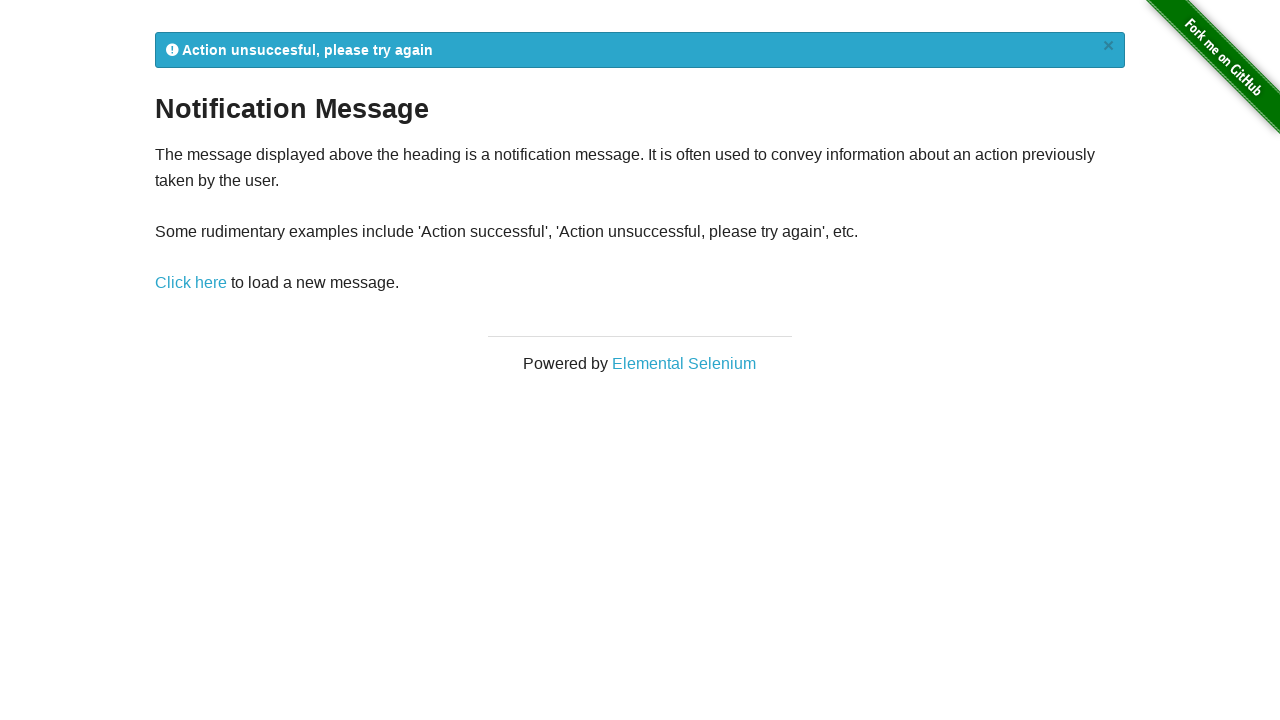

Navigated back to notification page
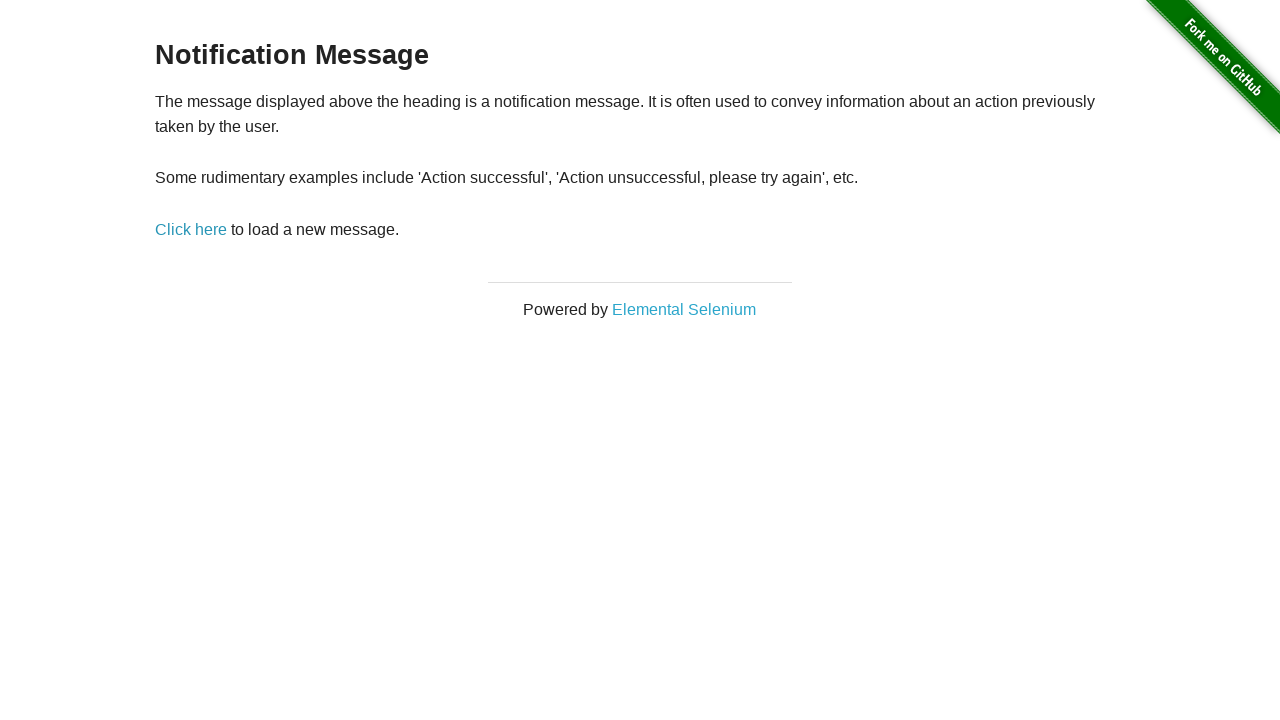

Clicked 'Click here' link (iteration 3) at (191, 229) on a:has-text('Click here')
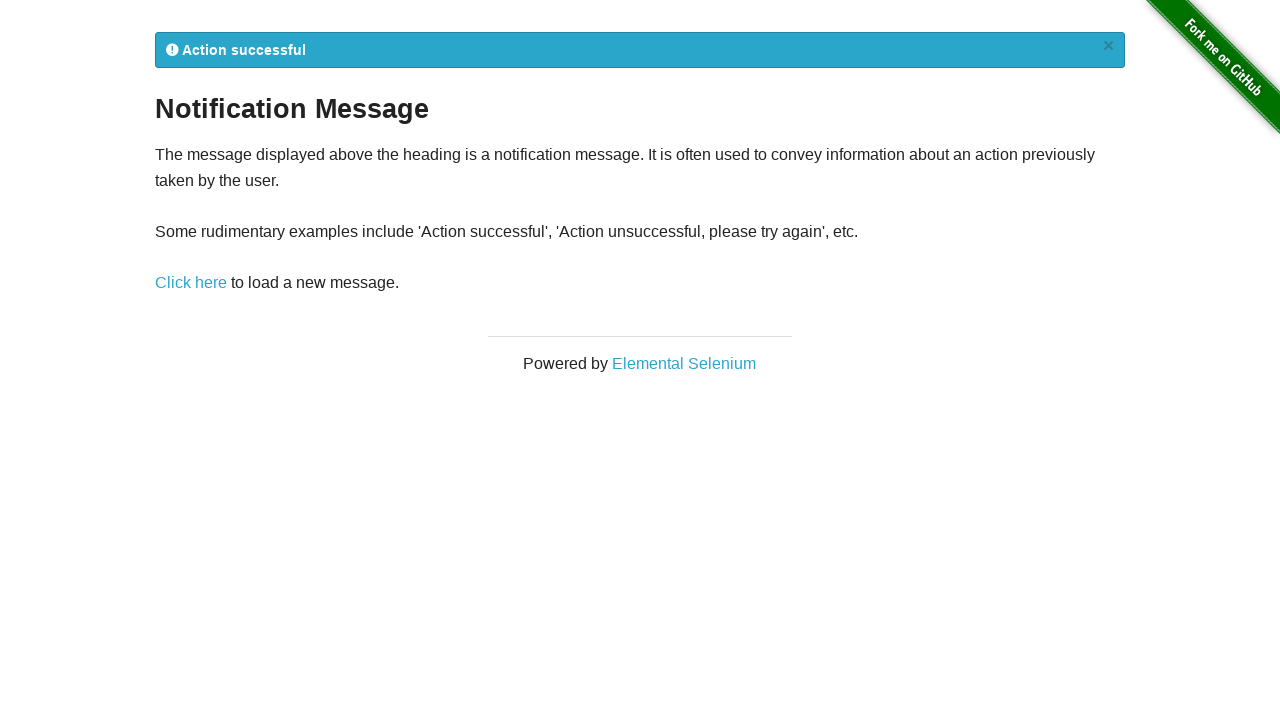

Notification message appeared
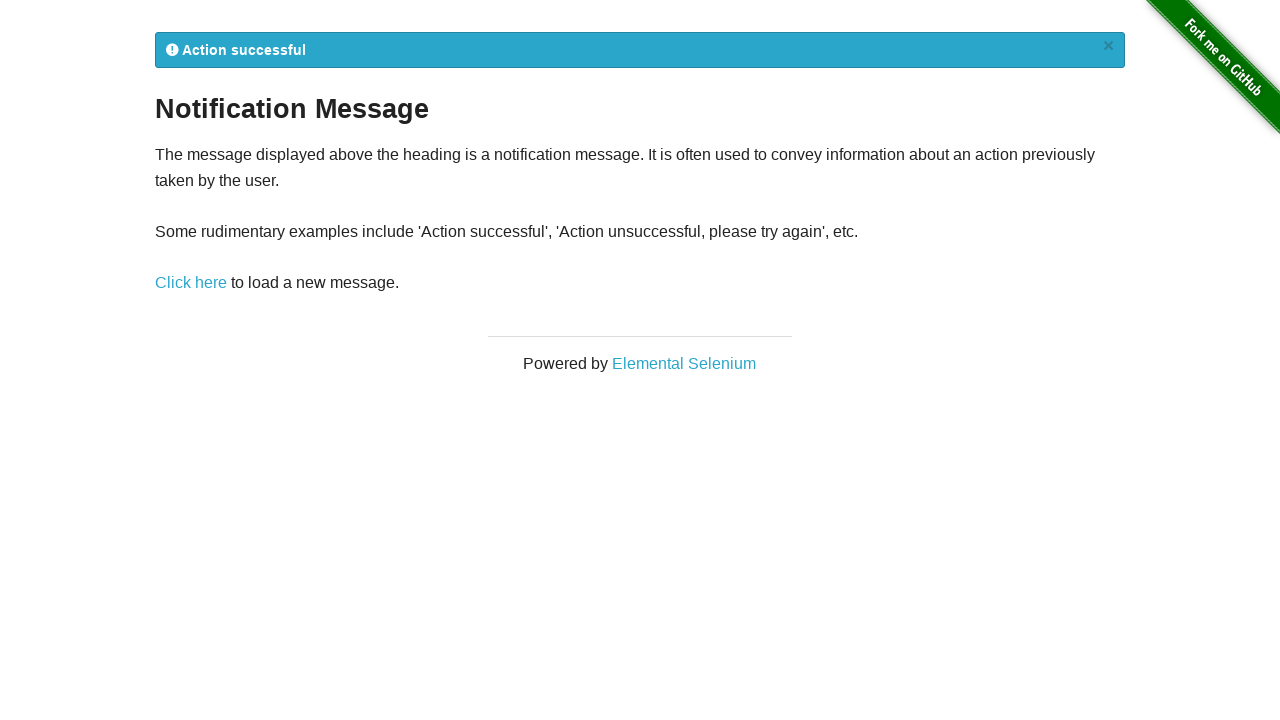

Navigated back to notification page
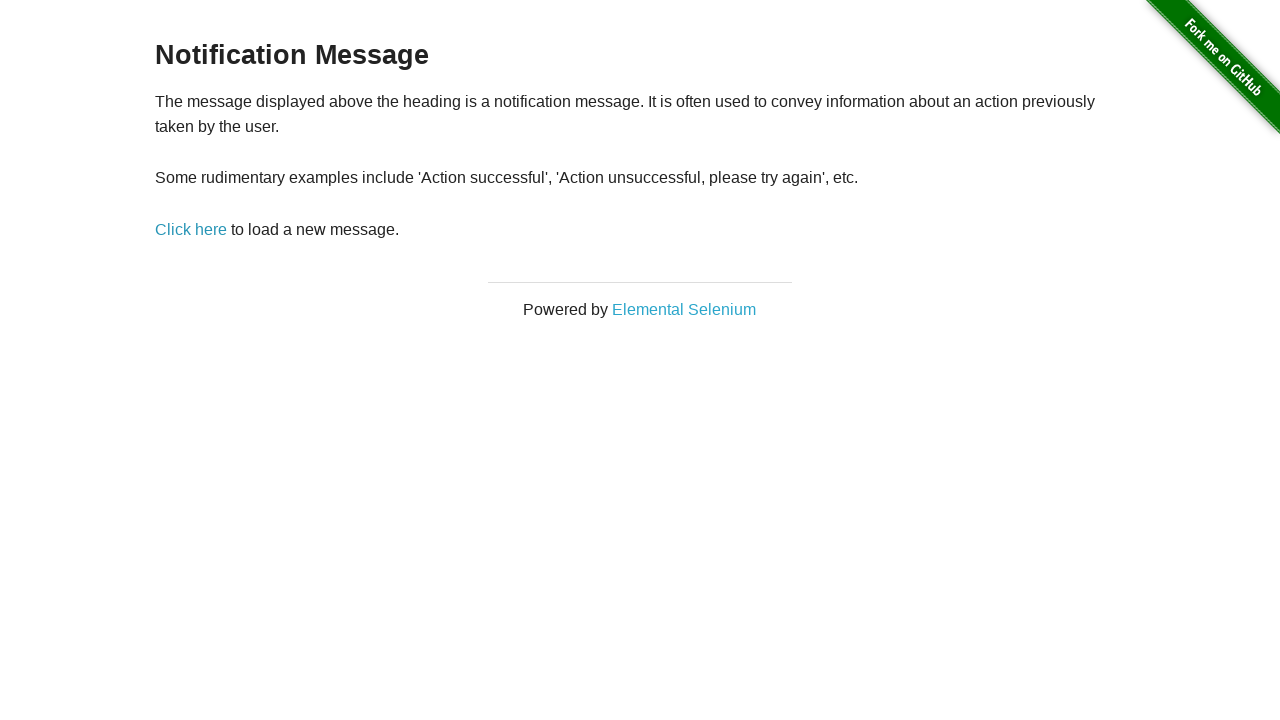

Clicked 'Click here' link (iteration 4) at (191, 229) on a:has-text('Click here')
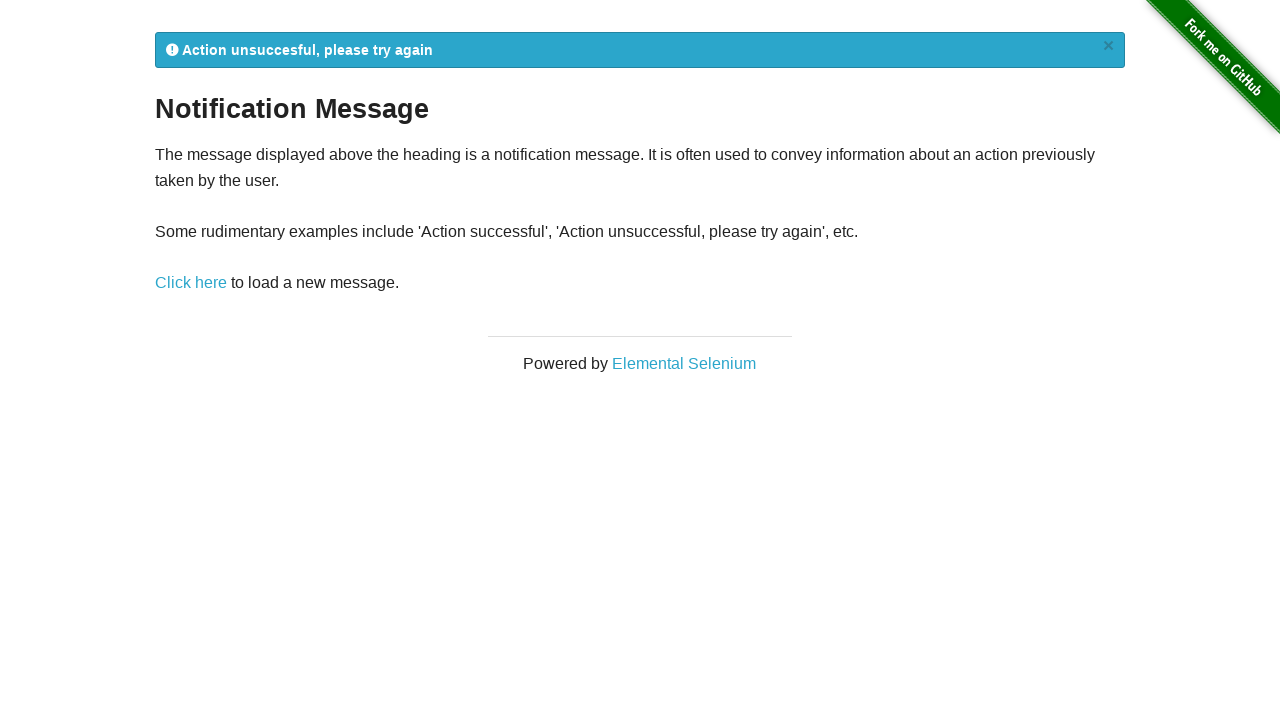

Notification message appeared
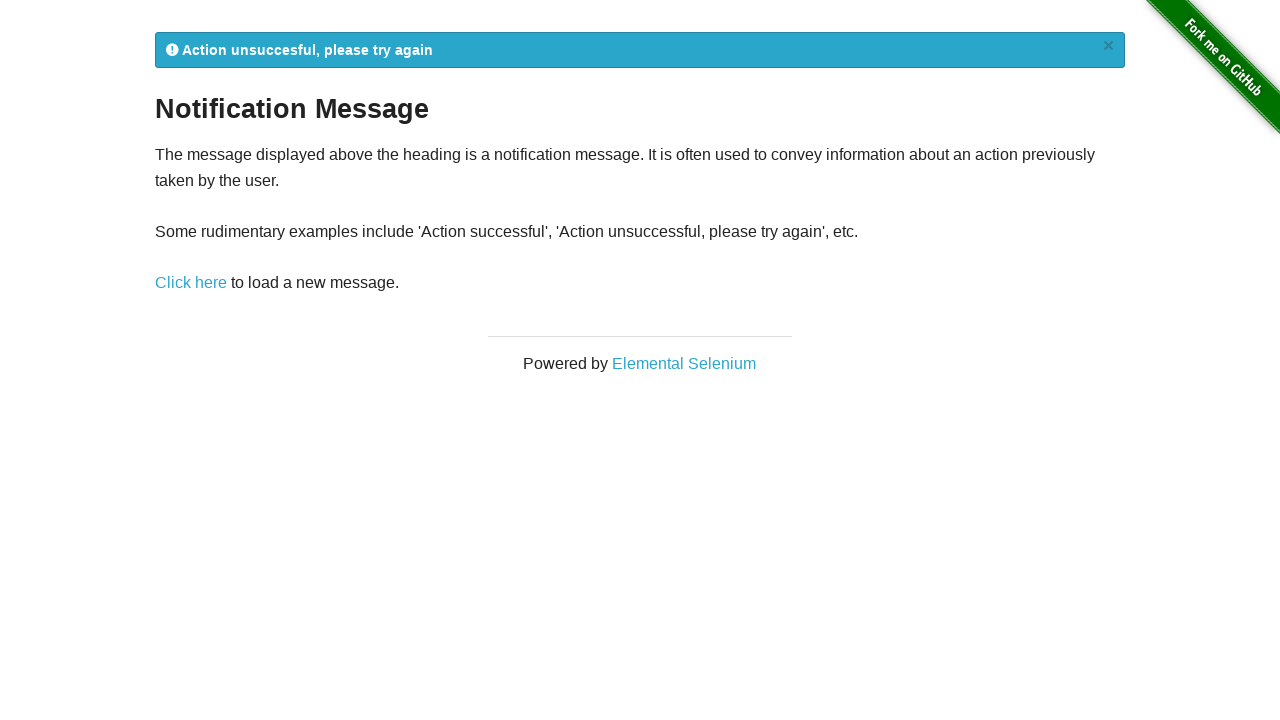

Navigated back to notification page
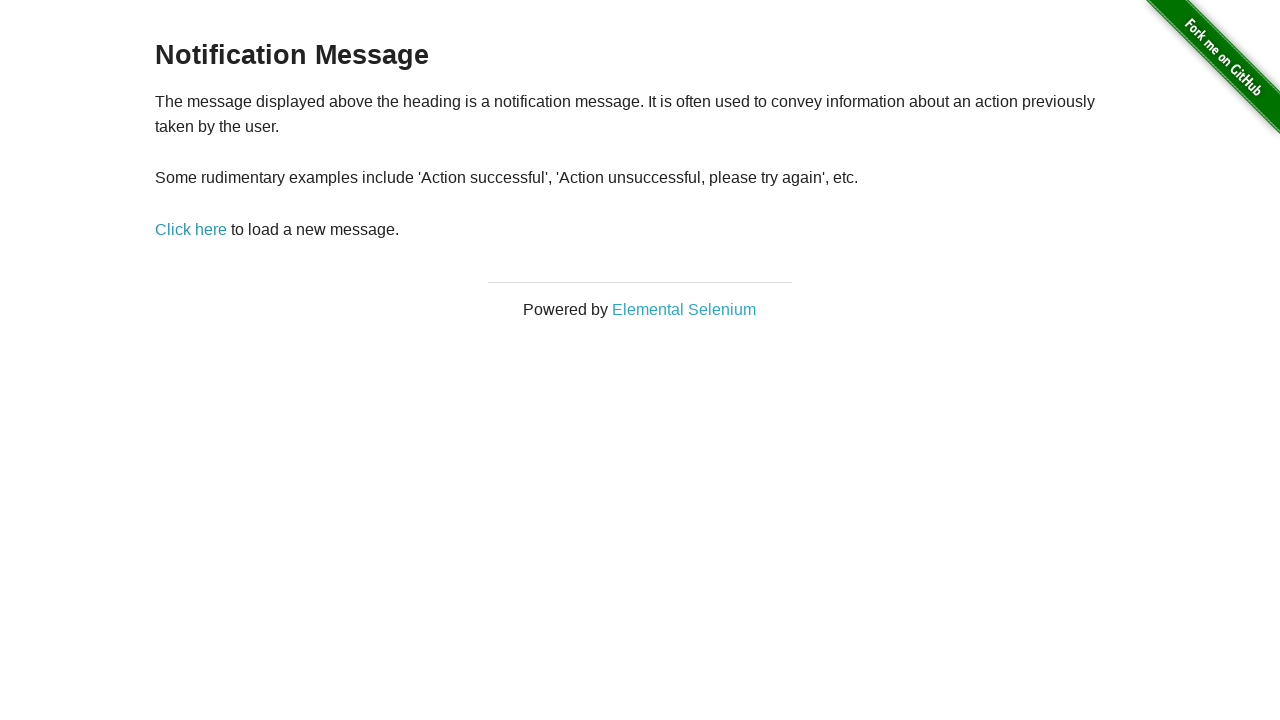

Clicked 'Click here' link (iteration 5) at (191, 229) on a:has-text('Click here')
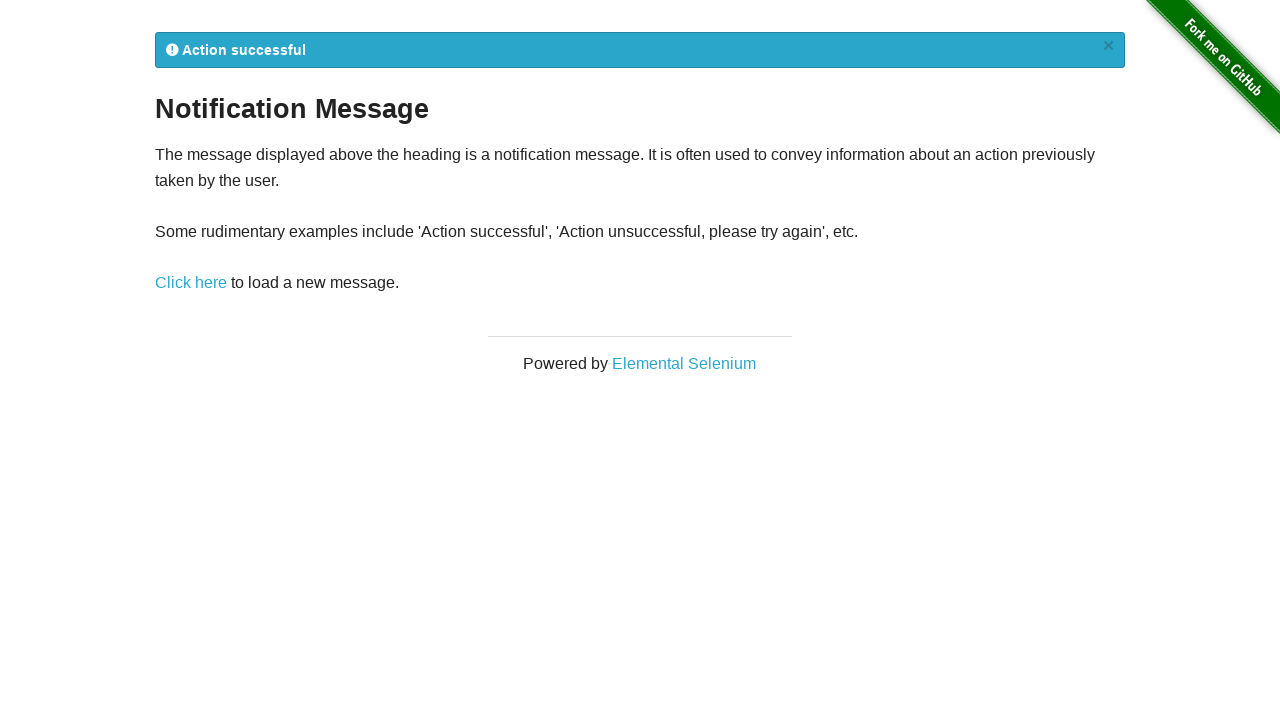

Notification message appeared
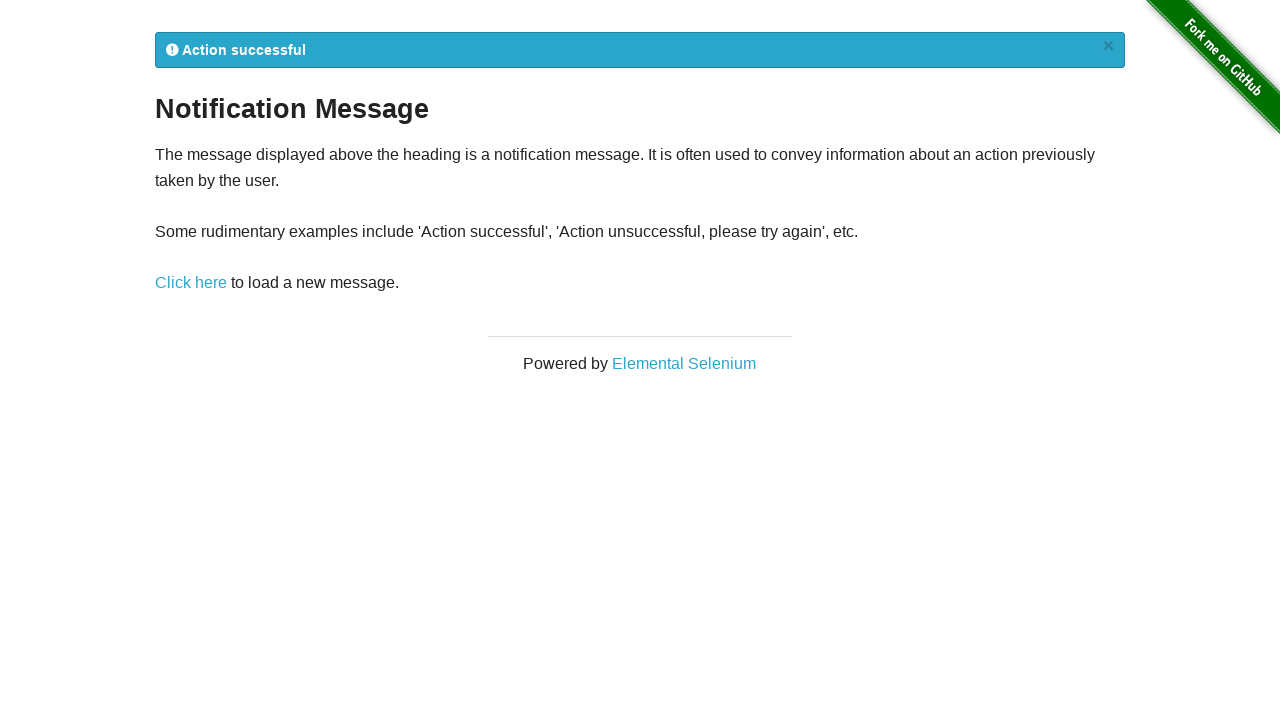

Navigated back to notification page
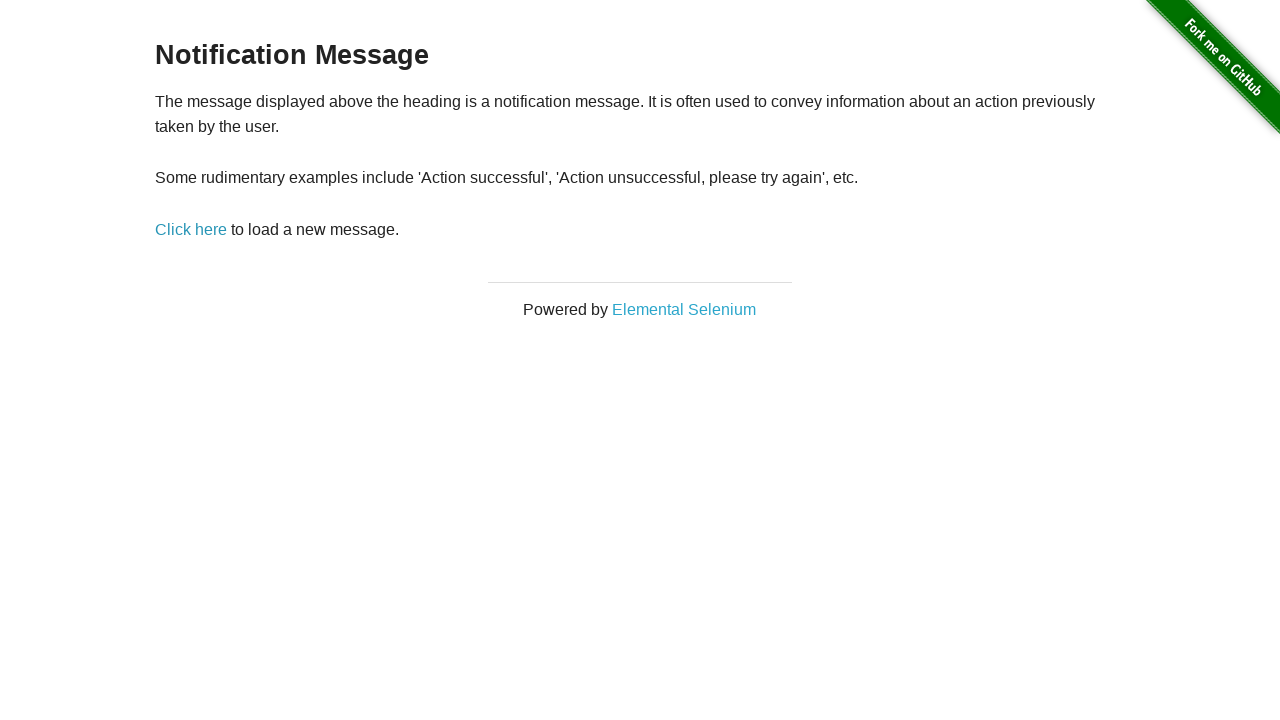

Clicked 'Click here' link (iteration 6) at (191, 229) on a:has-text('Click here')
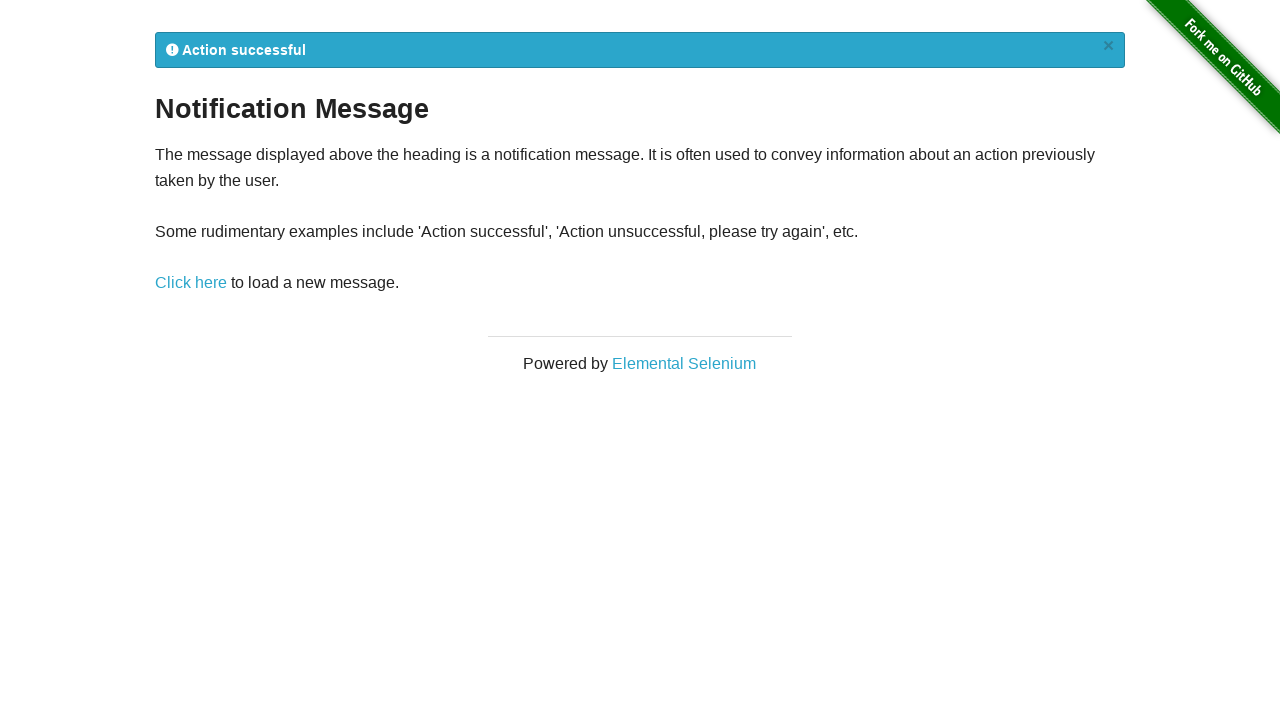

Notification message appeared
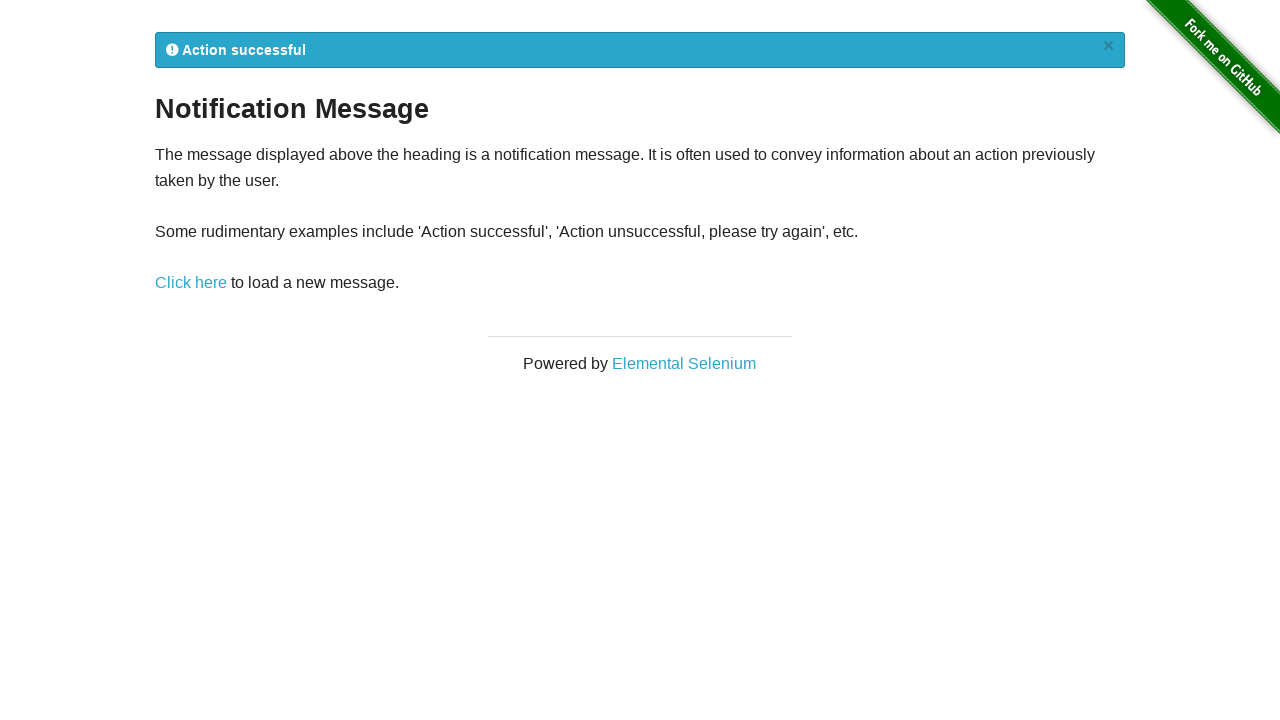

Navigated back to notification page
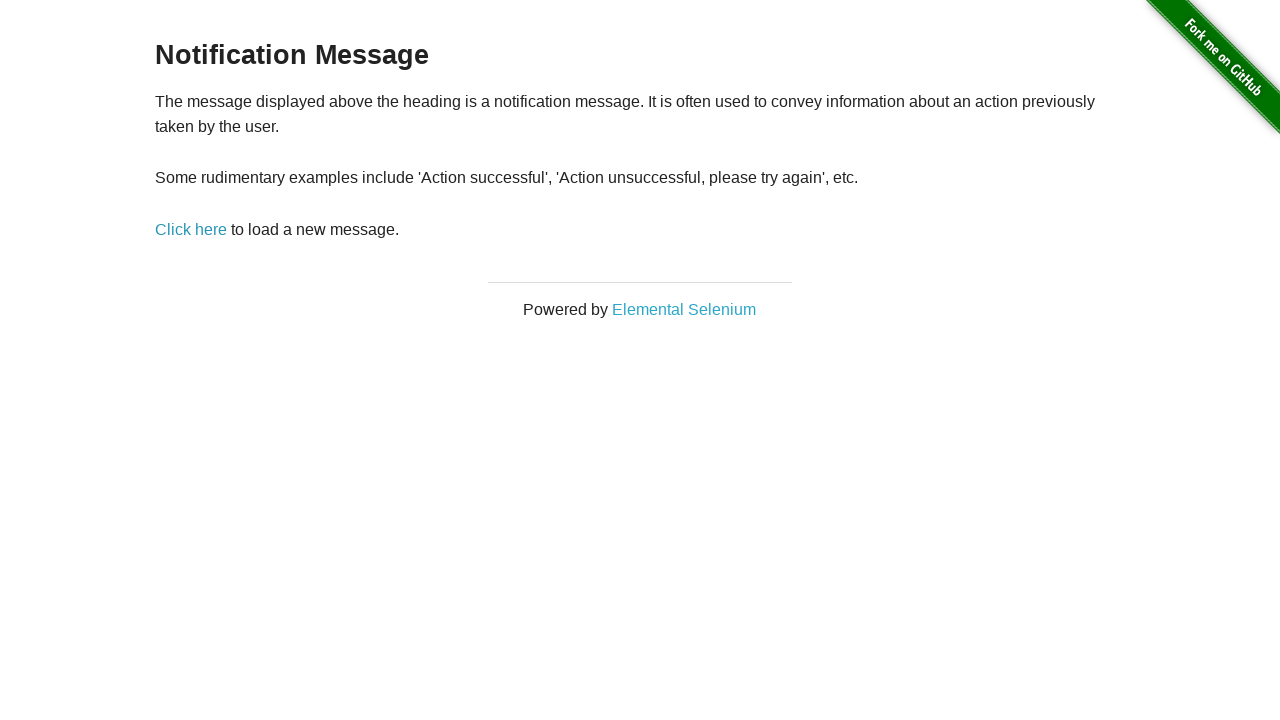

Clicked 'Click here' link (iteration 7) at (191, 229) on a:has-text('Click here')
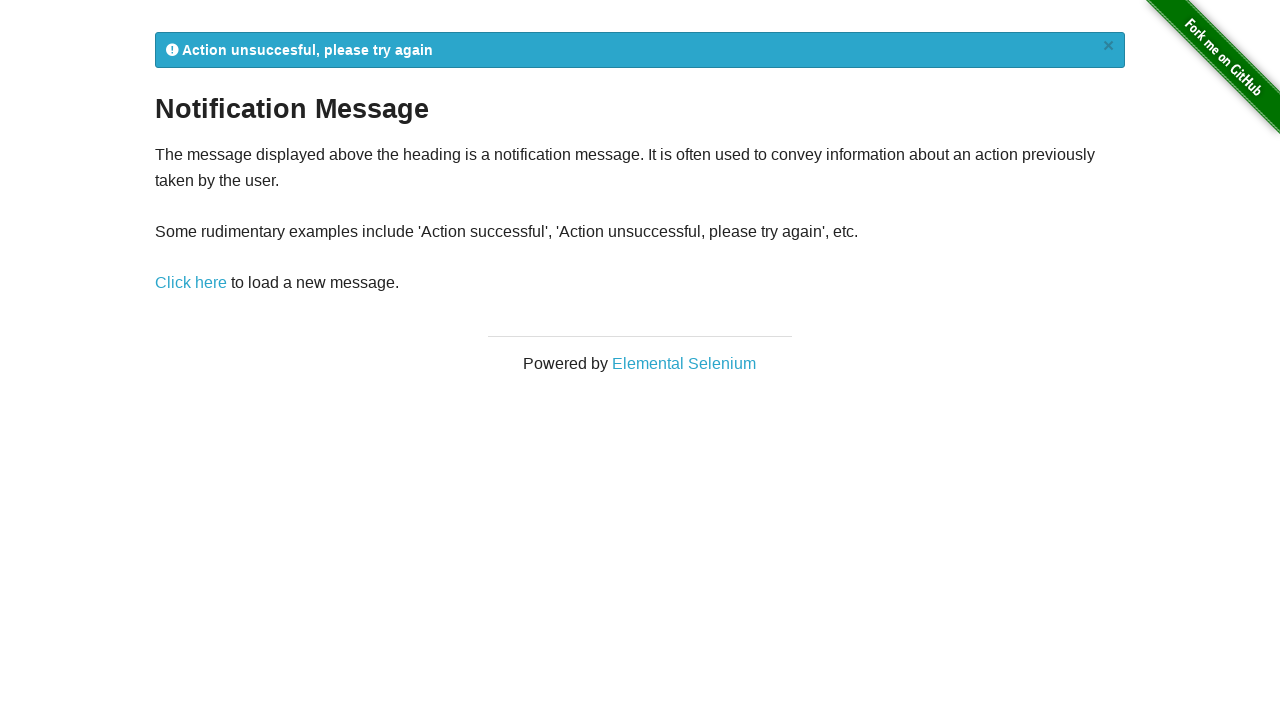

Notification message appeared
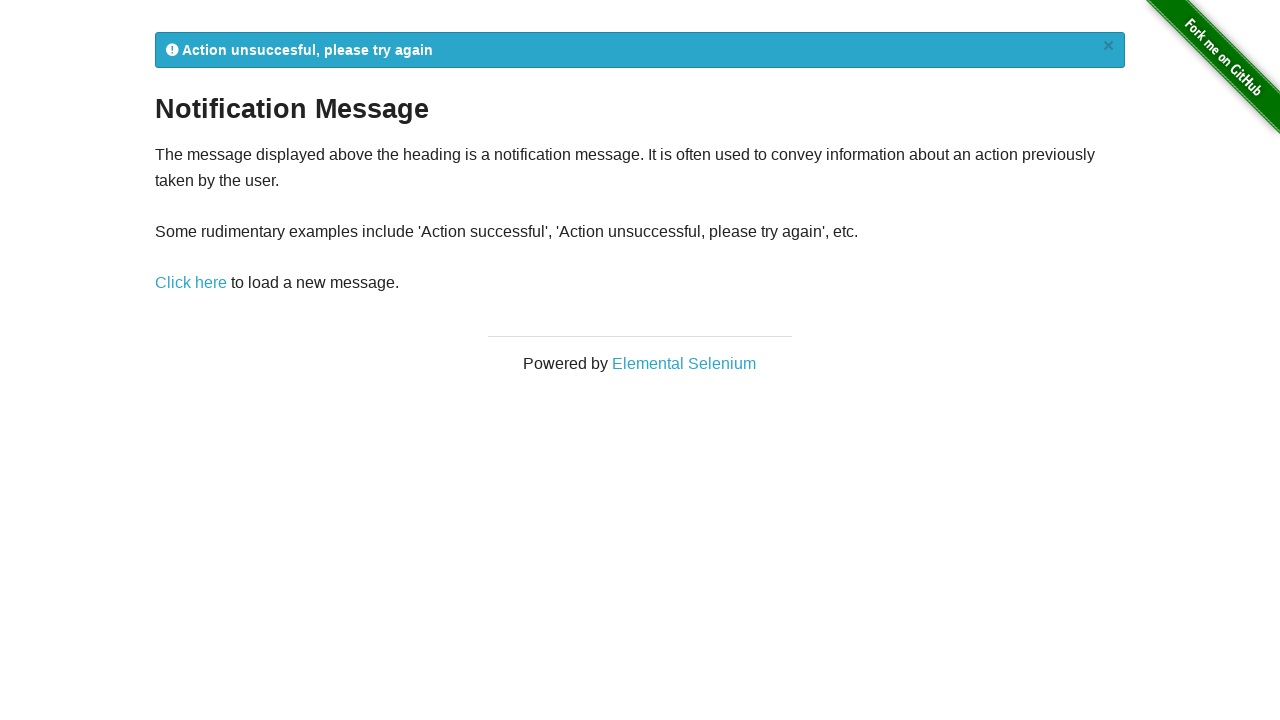

Navigated back to notification page
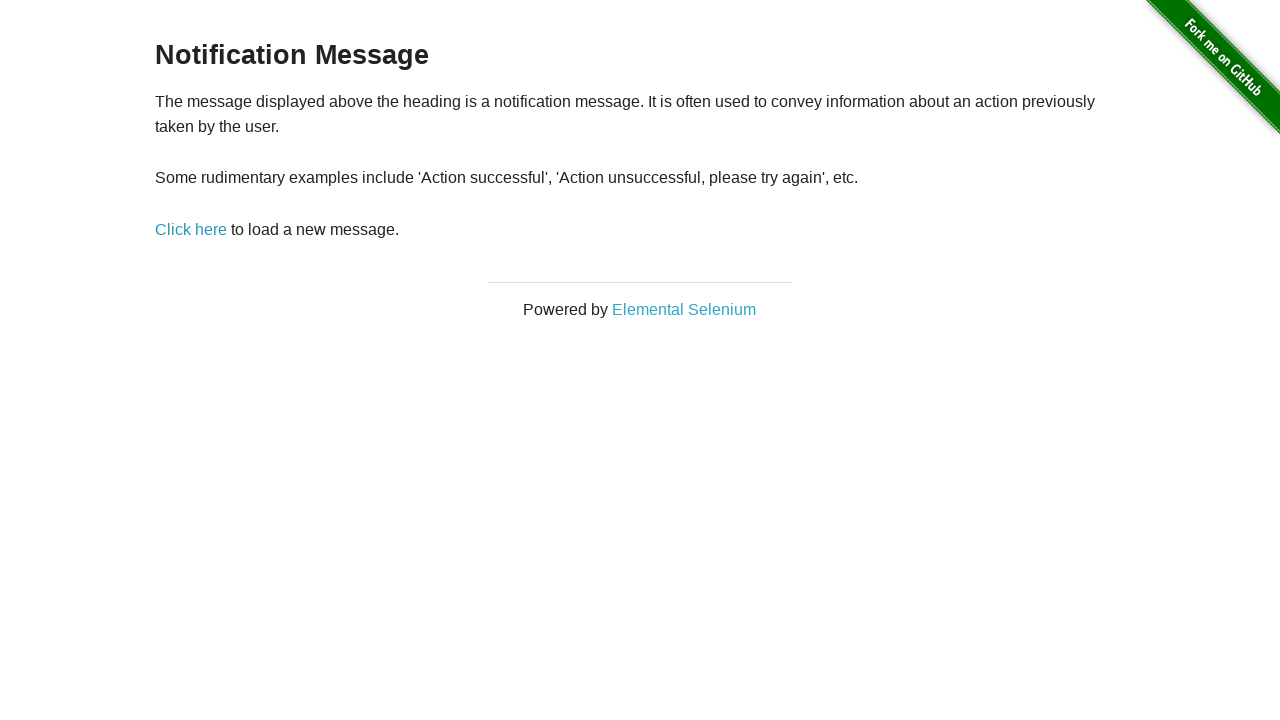

Clicked 'Click here' link (iteration 8) at (191, 229) on a:has-text('Click here')
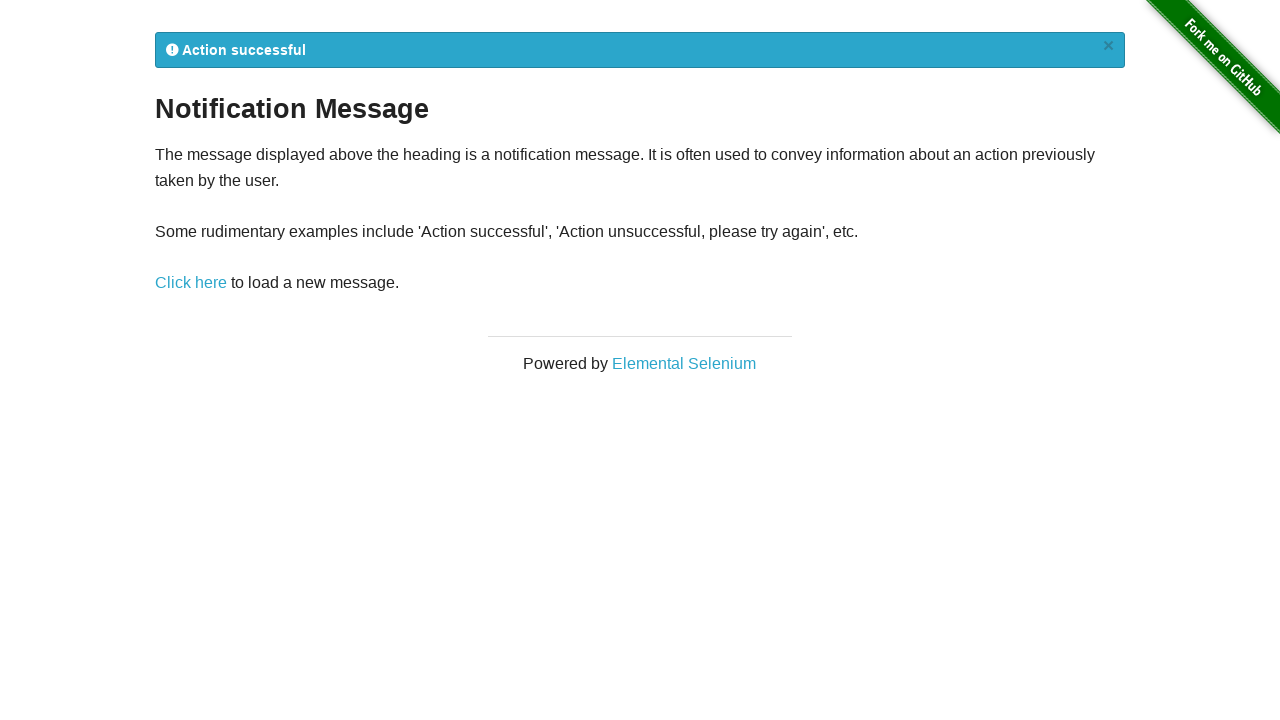

Notification message appeared
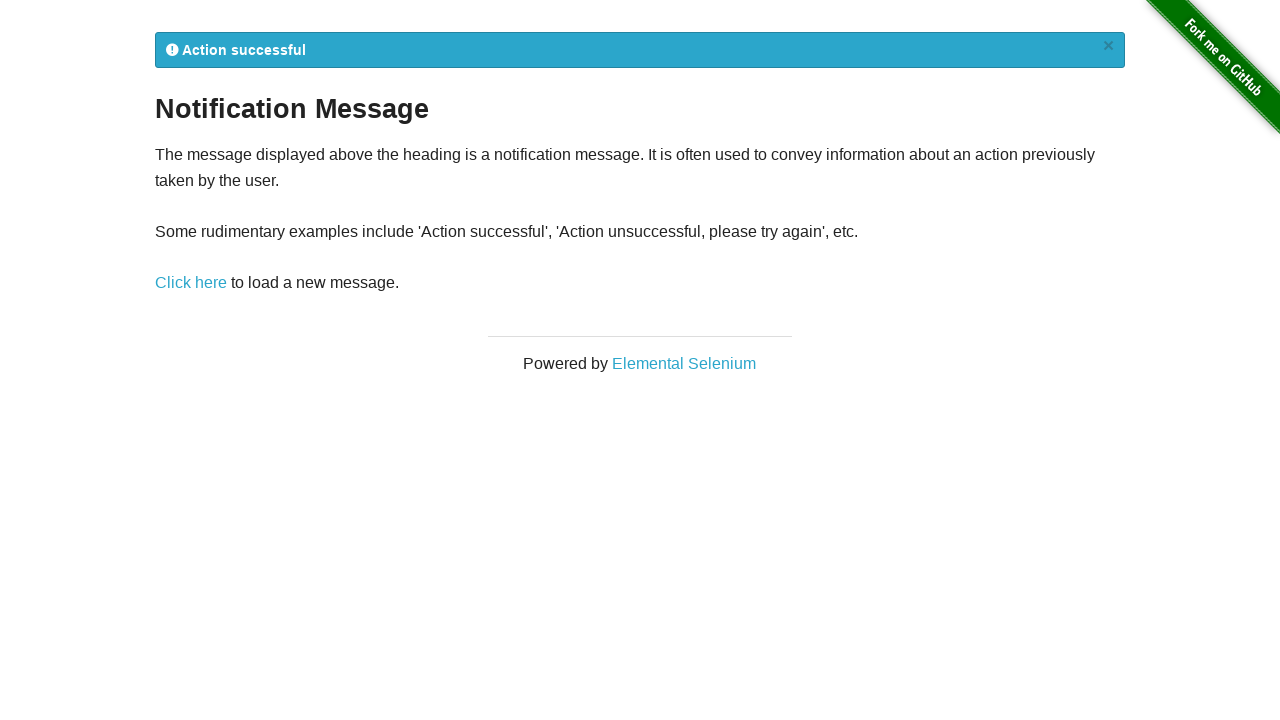

Navigated back to notification page
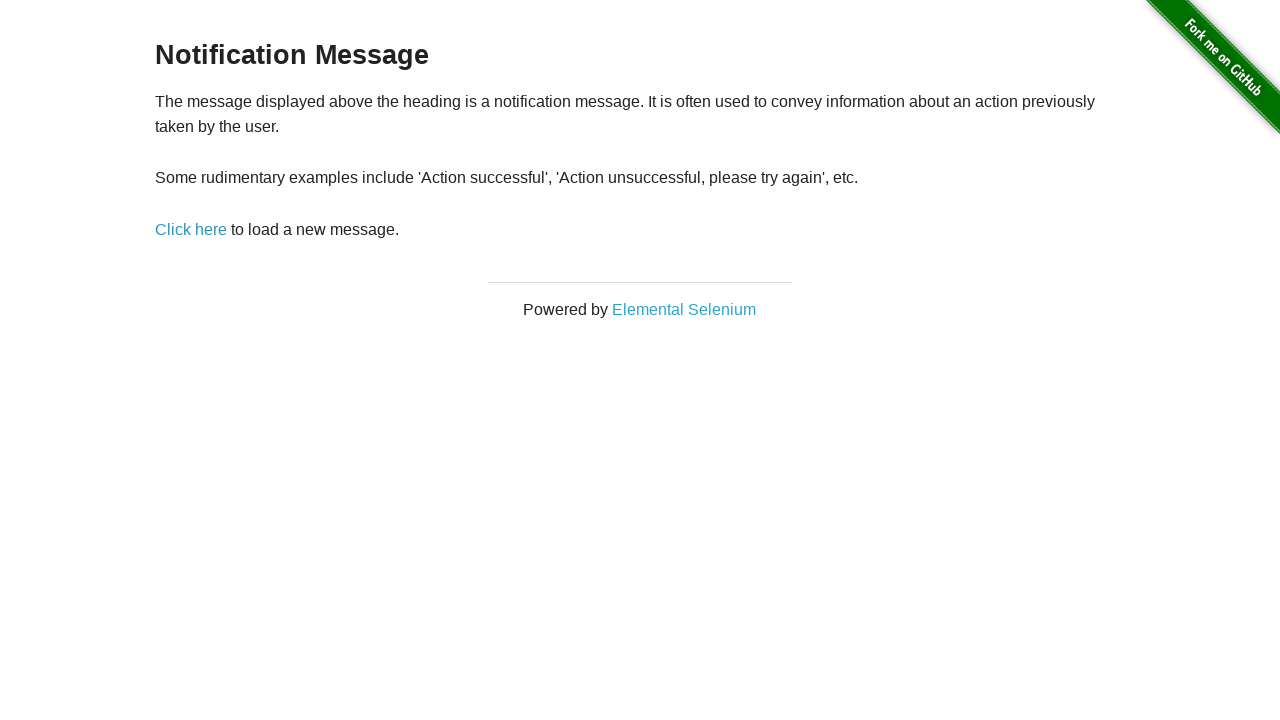

Clicked 'Click here' link (iteration 9) at (191, 229) on a:has-text('Click here')
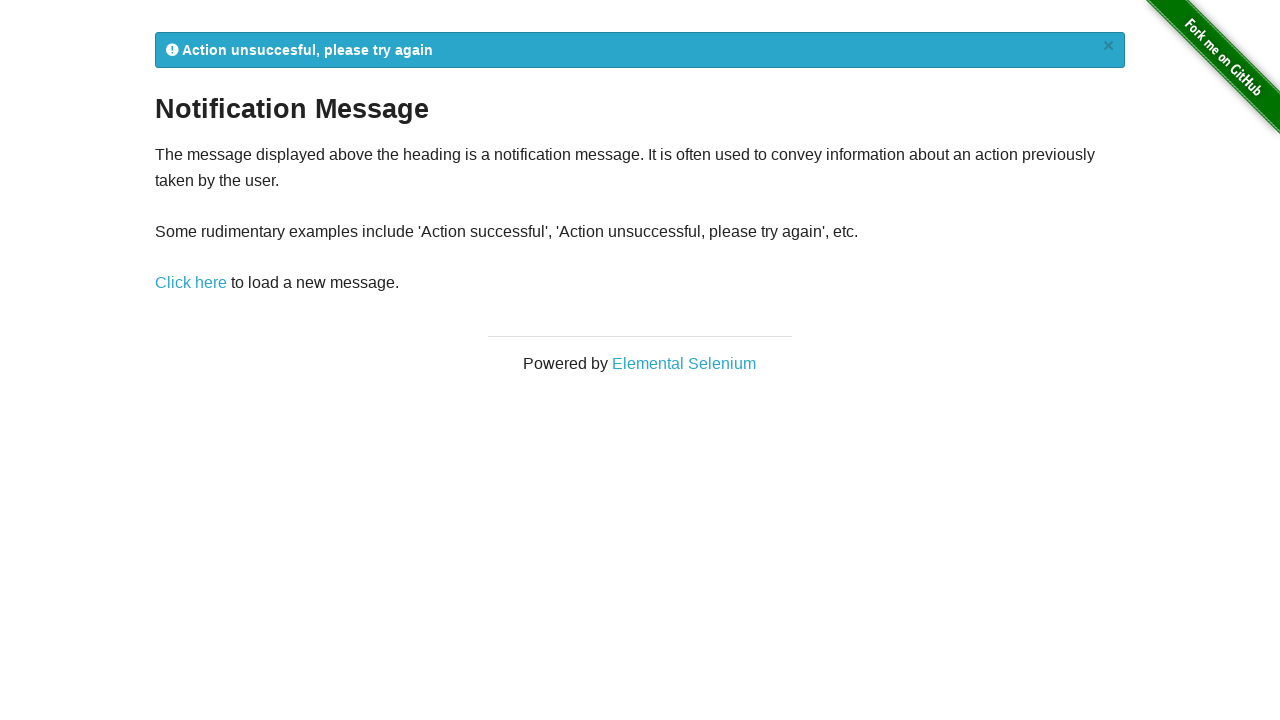

Notification message appeared
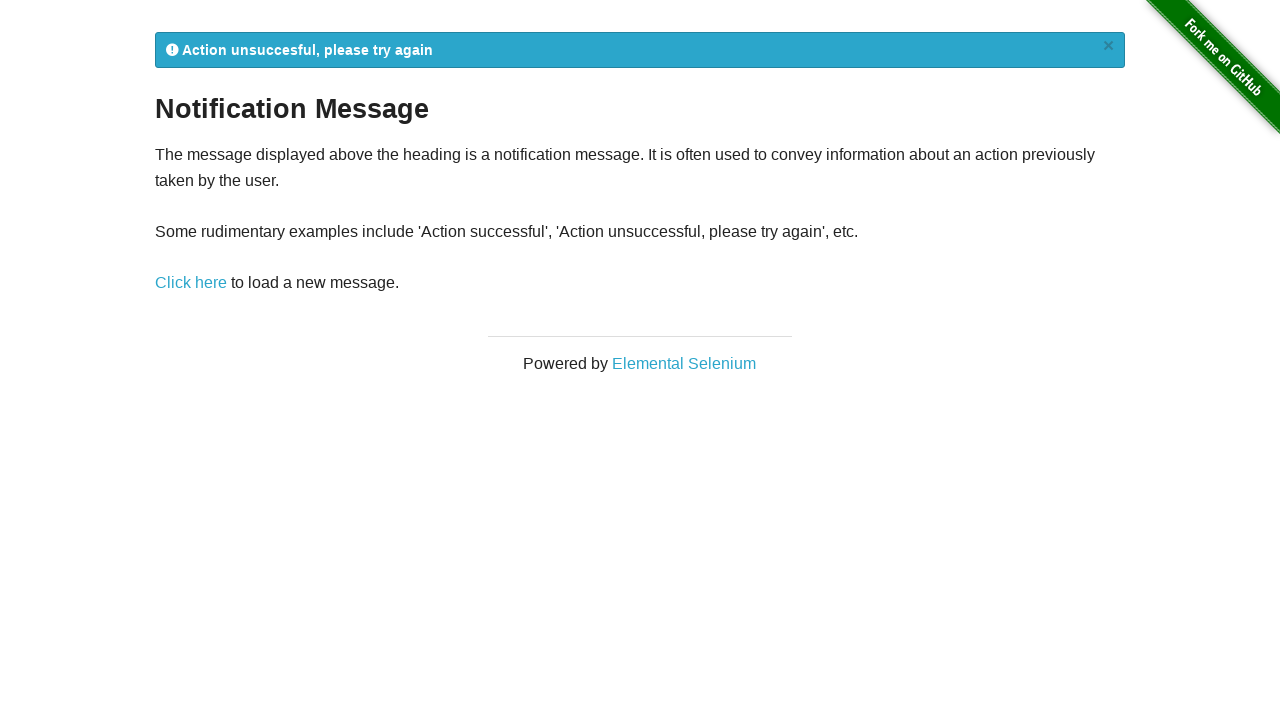

Navigated back to notification page
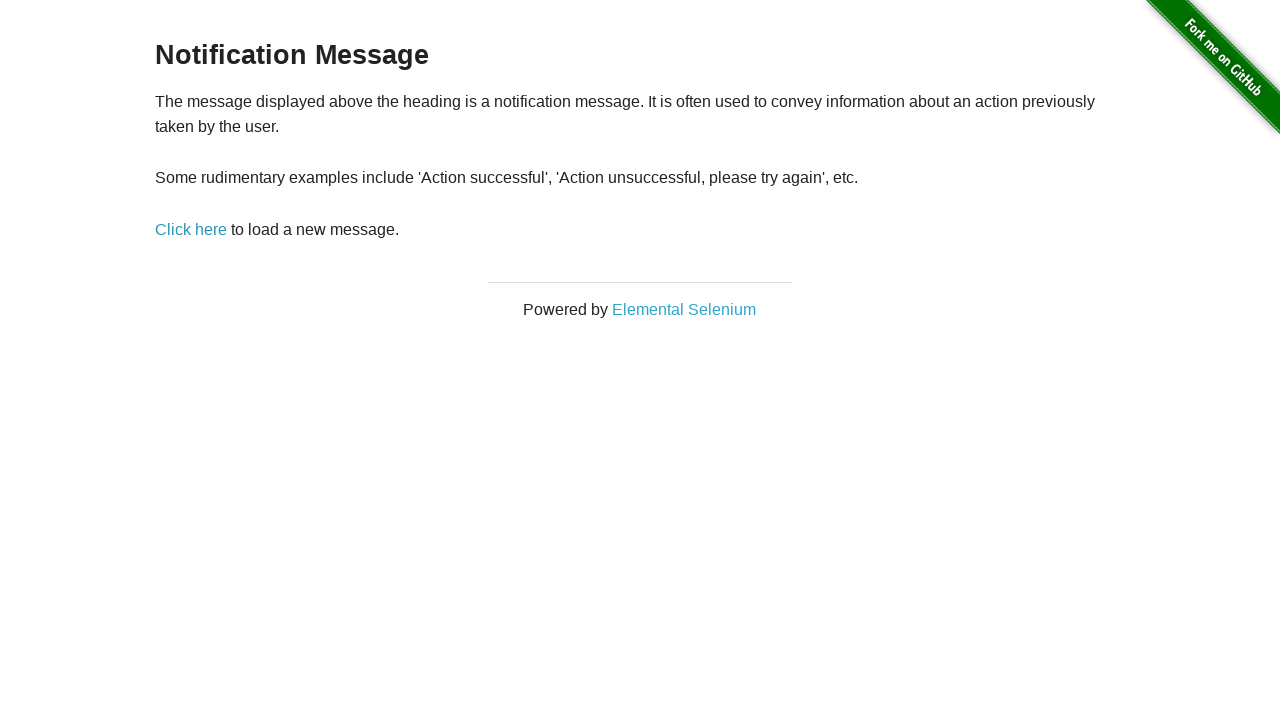

Clicked 'Click here' link (iteration 10) at (191, 229) on a:has-text('Click here')
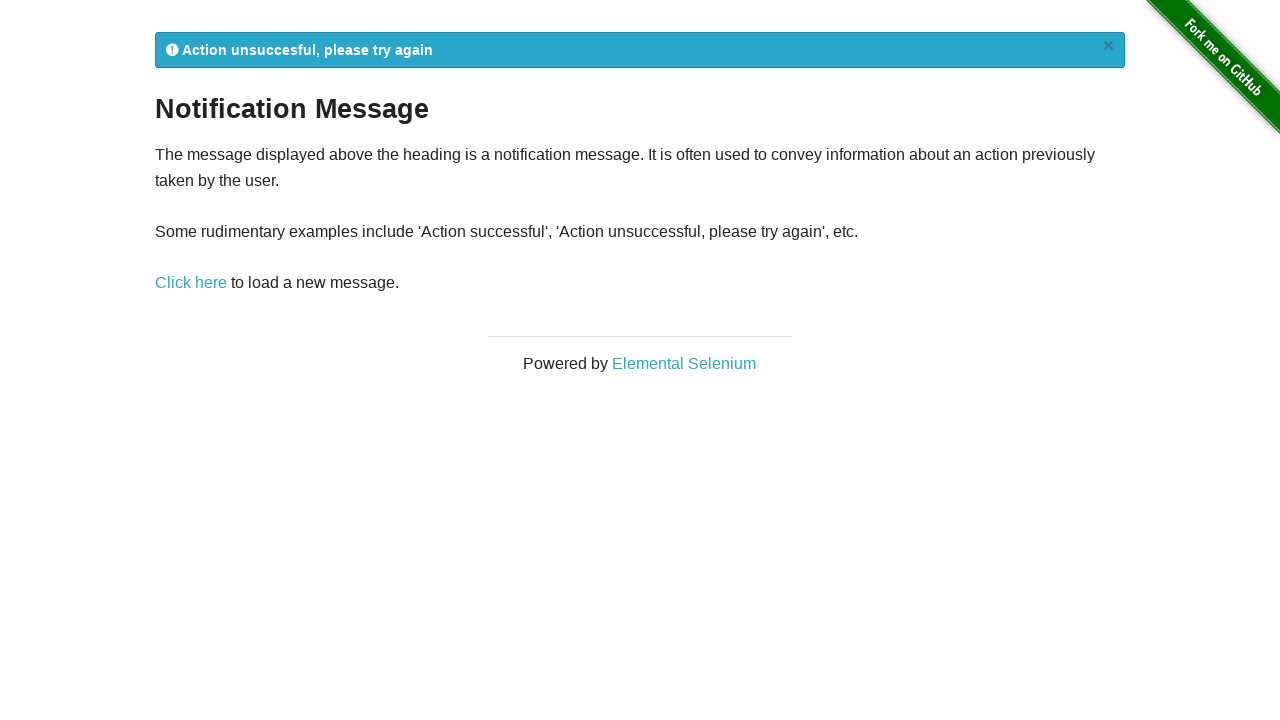

Notification message appeared
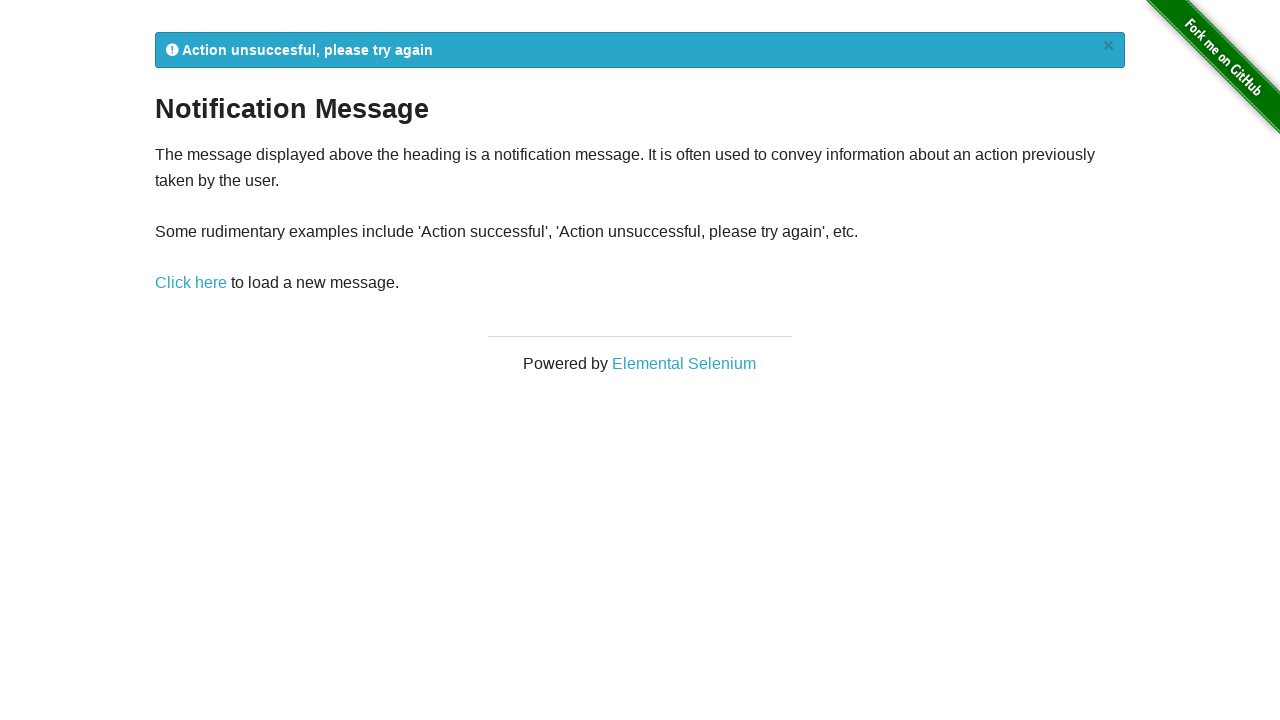

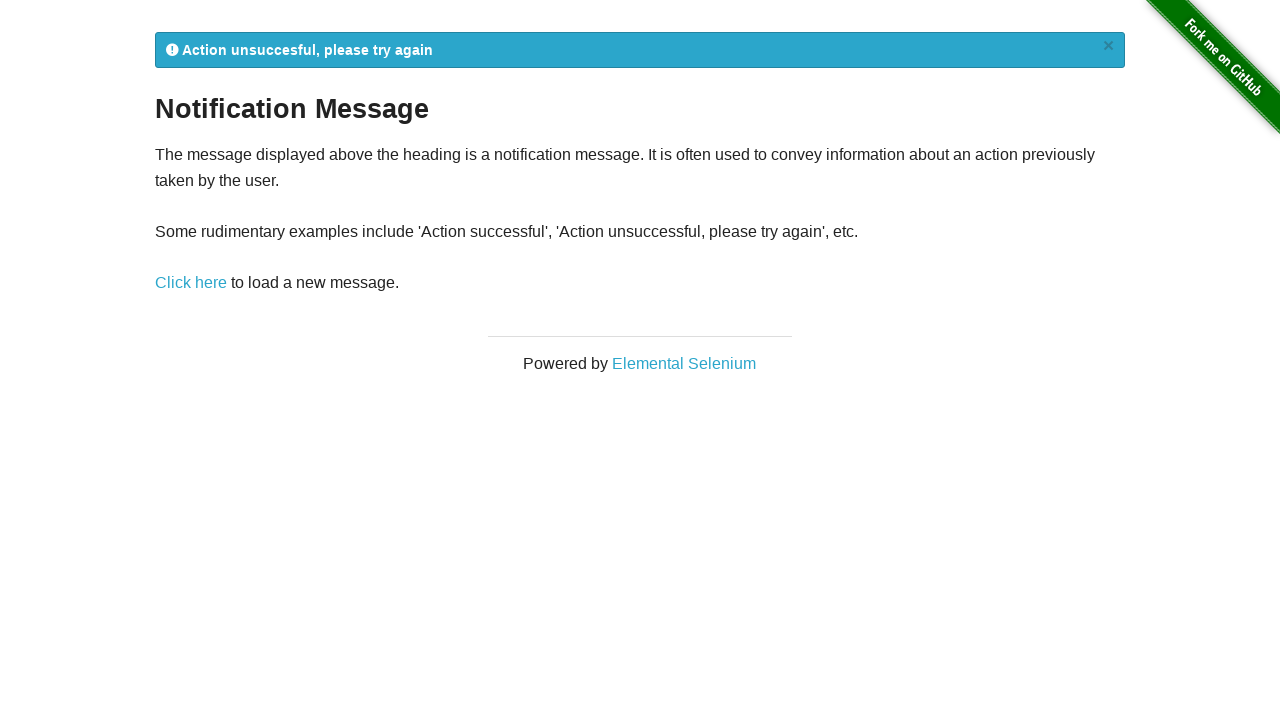